Tests mouse hover functionality by hovering over a "Mouse Hover" element to reveal a dropdown menu, then clicking on the "Reload" option within that menu.

Starting URL: https://rahulshettyacademy.com/AutomationPractice/

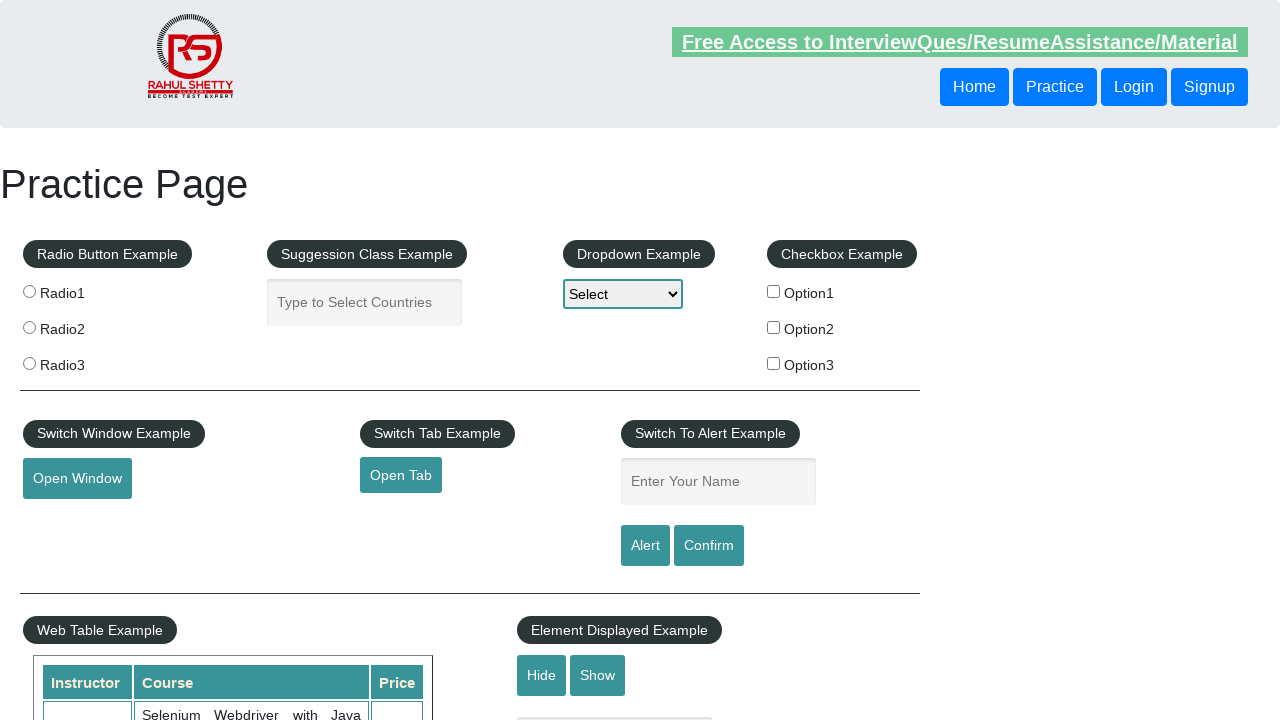

Navigated to AutomationPractice page
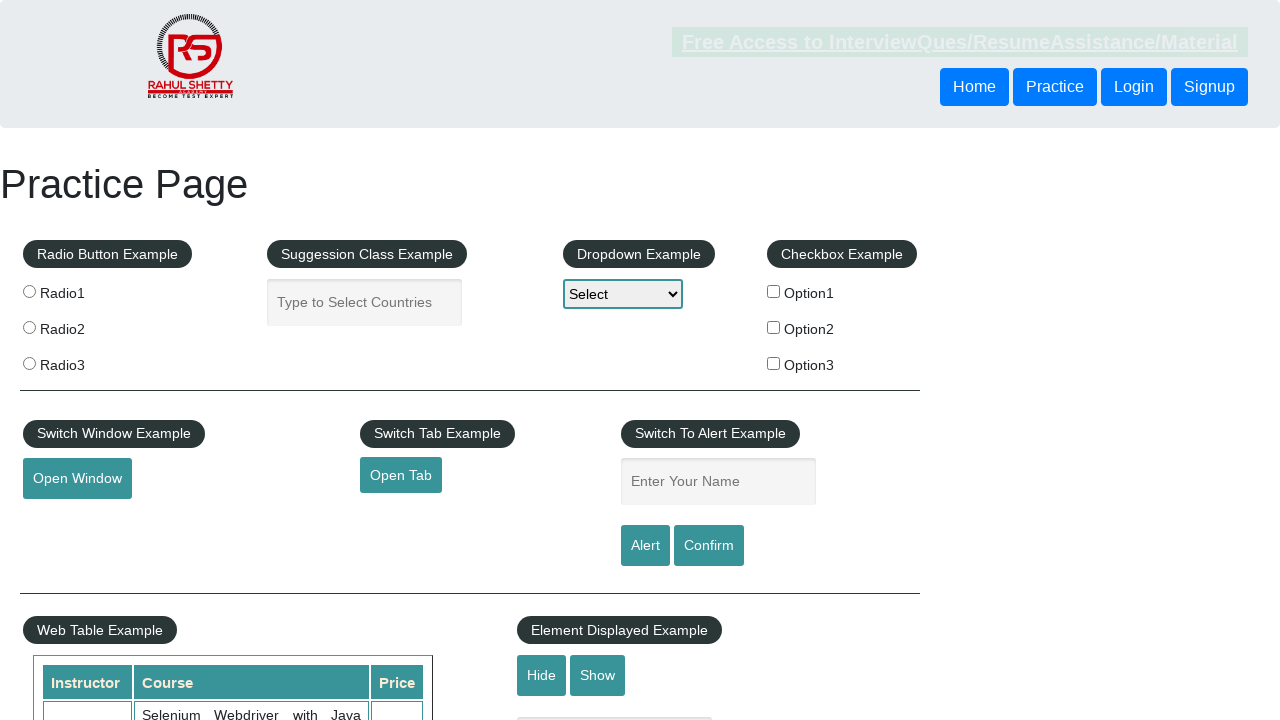

Hovered over Mouse Hover element to reveal dropdown menu at (83, 361) on #mousehover
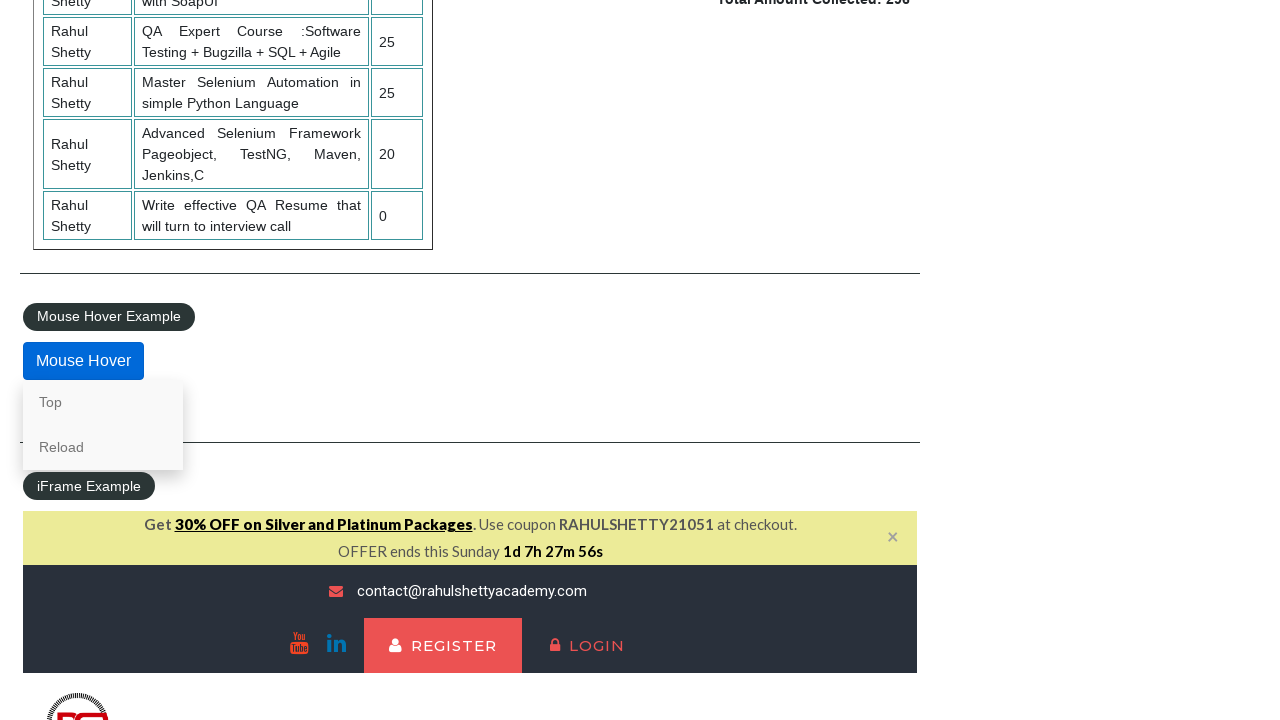

Clicked on Reload option in the dropdown menu at (103, 447) on a:text('Reload')
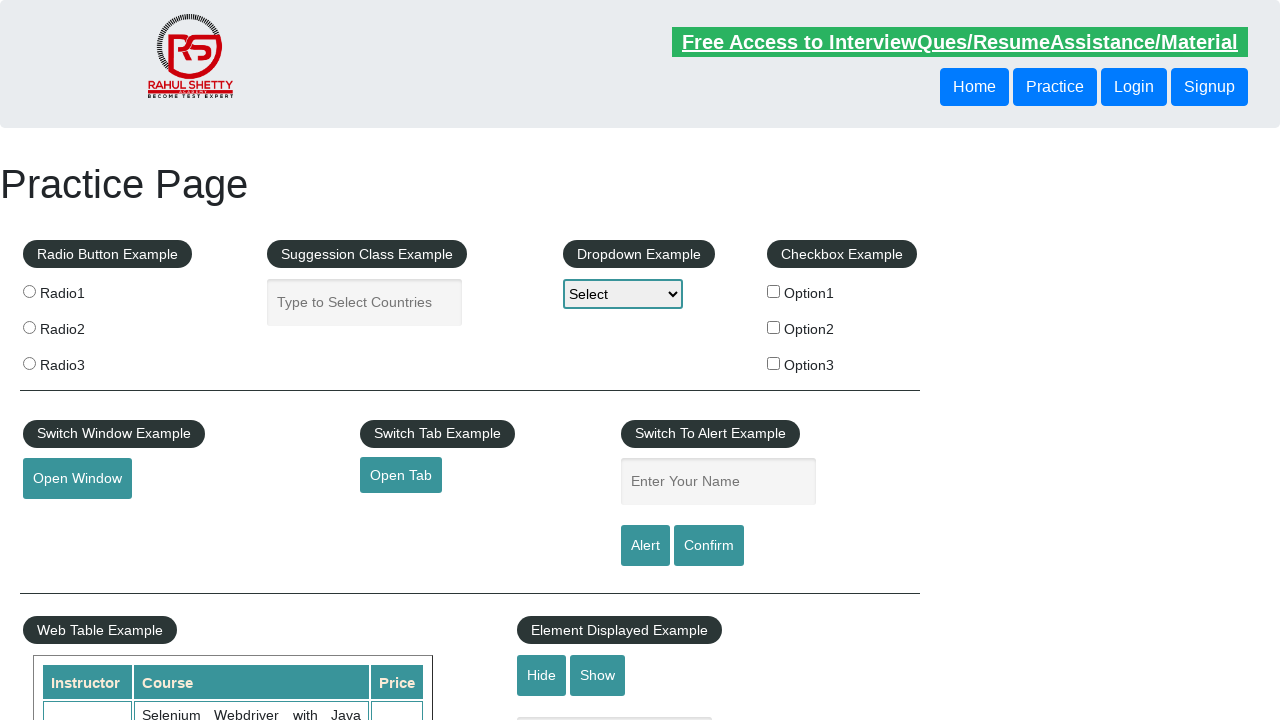

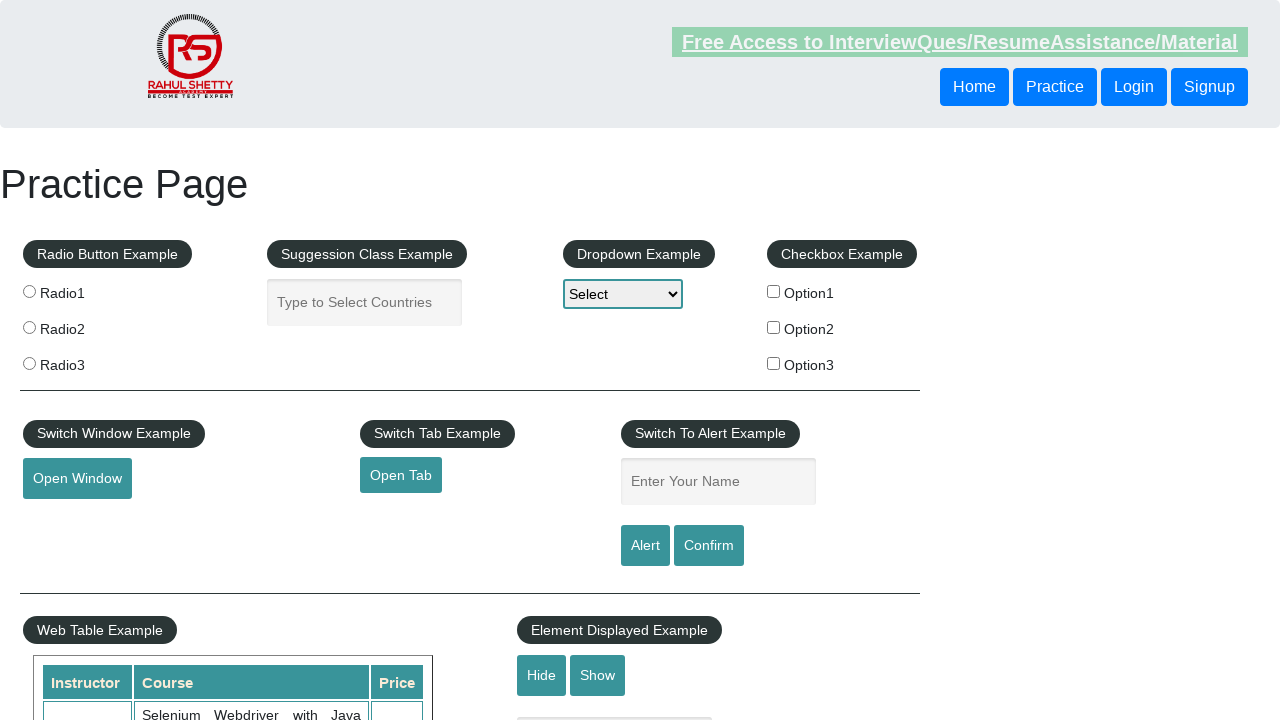